Tests dynamic element appearance by clicking a button and verifying that a paragraph element appears with the expected text content

Starting URL: https://testeroprogramowania.github.io/selenium/wait2.html

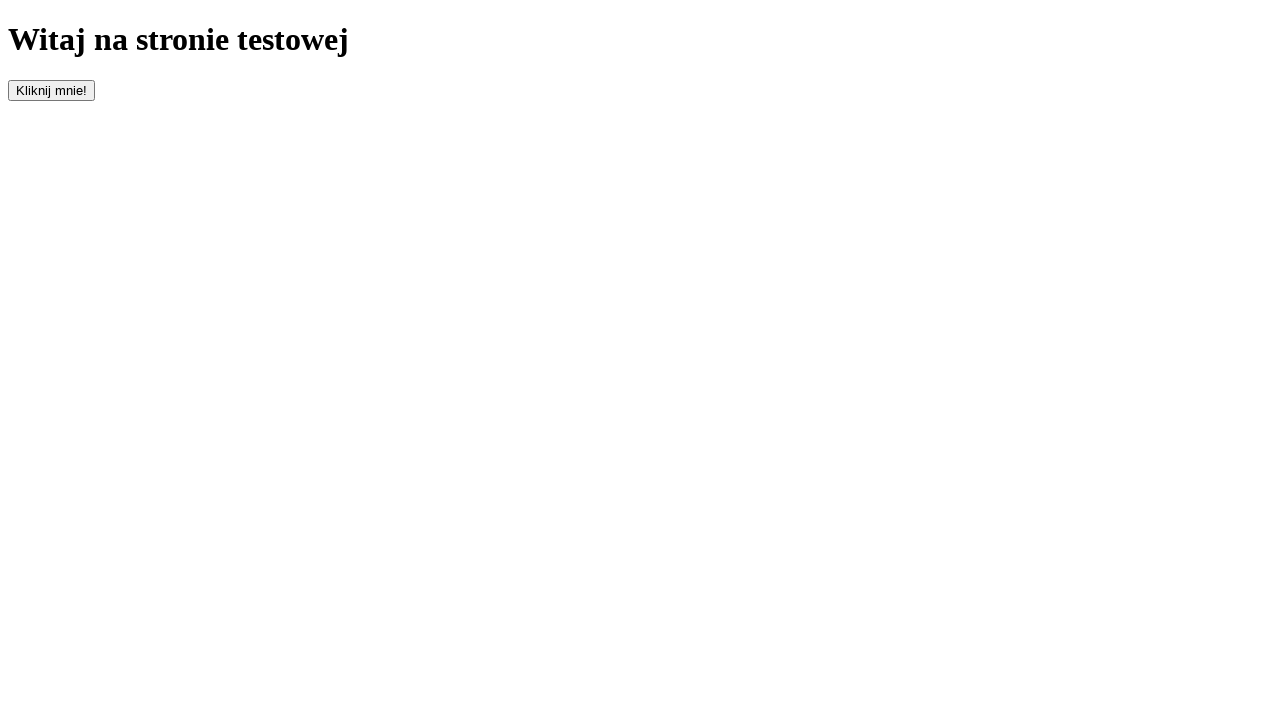

Clicked button with id 'clickOnMe' to trigger dynamic element appearance at (52, 90) on #clickOnMe
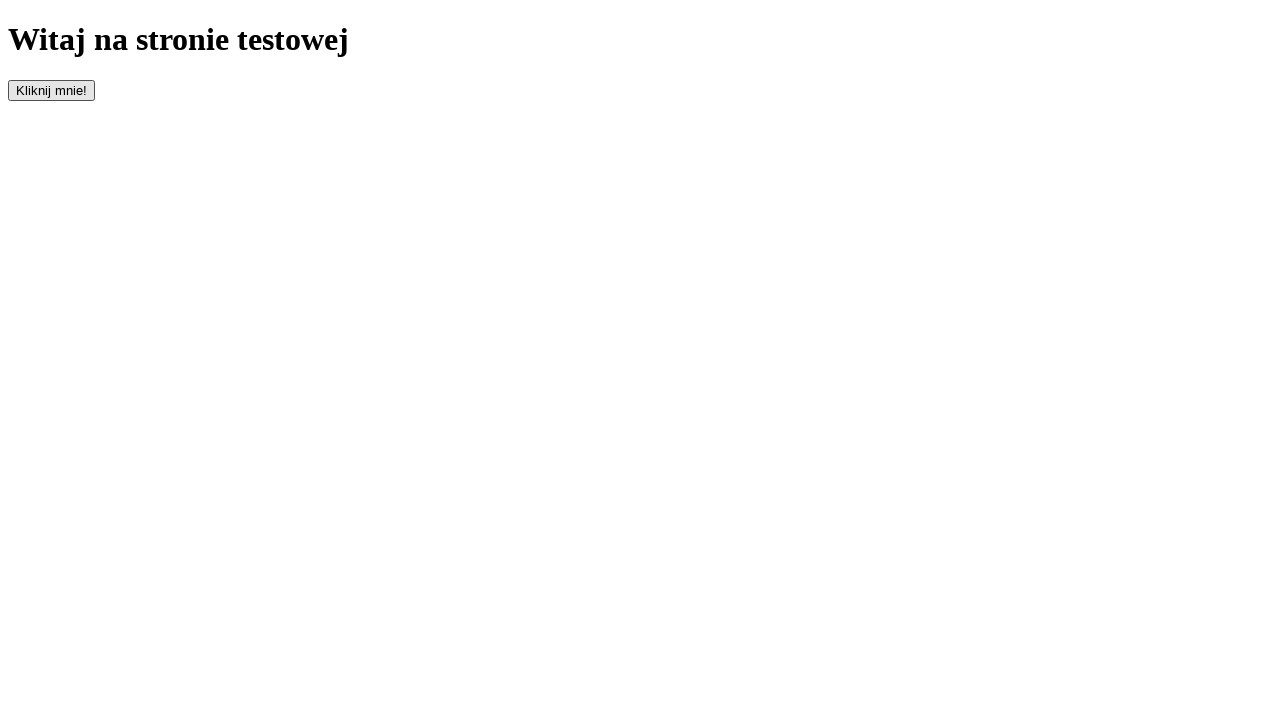

Waited for paragraph element to appear
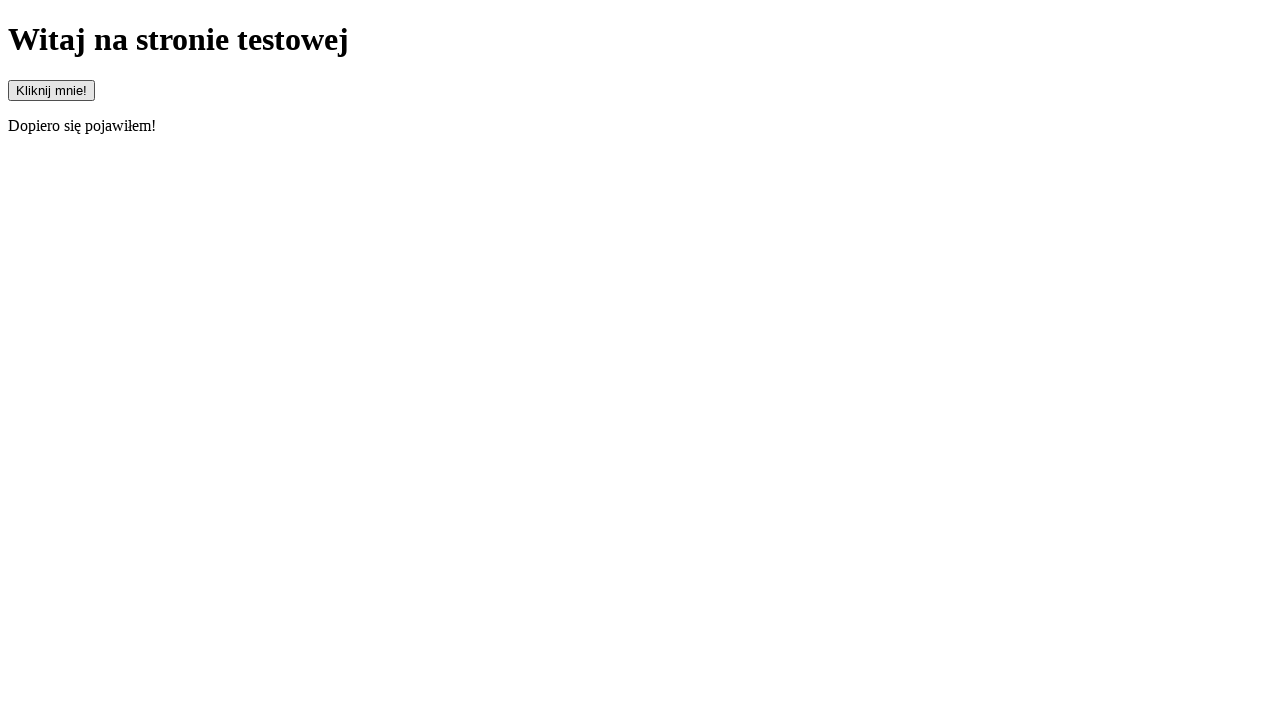

Verified that paragraph element is visible
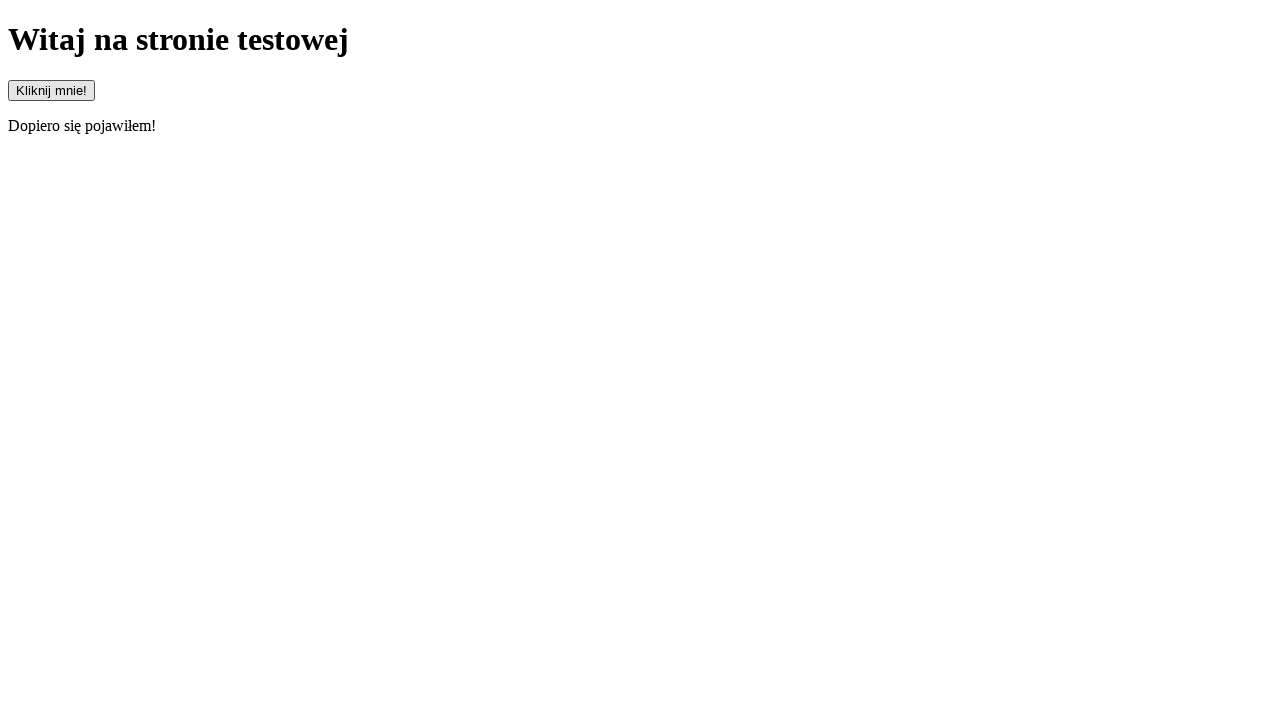

Verified that paragraph text starts with 'Dopiero'
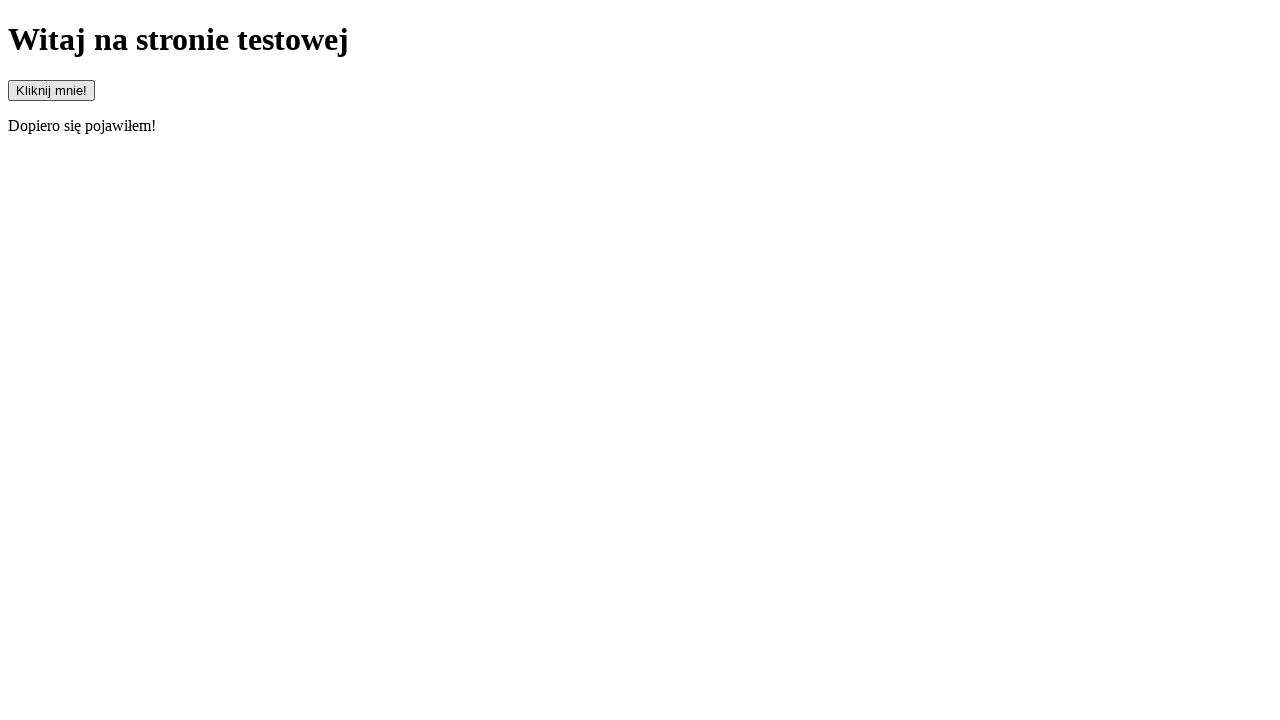

Verified that paragraph text exactly matches 'Dopiero się pojawiłem!'
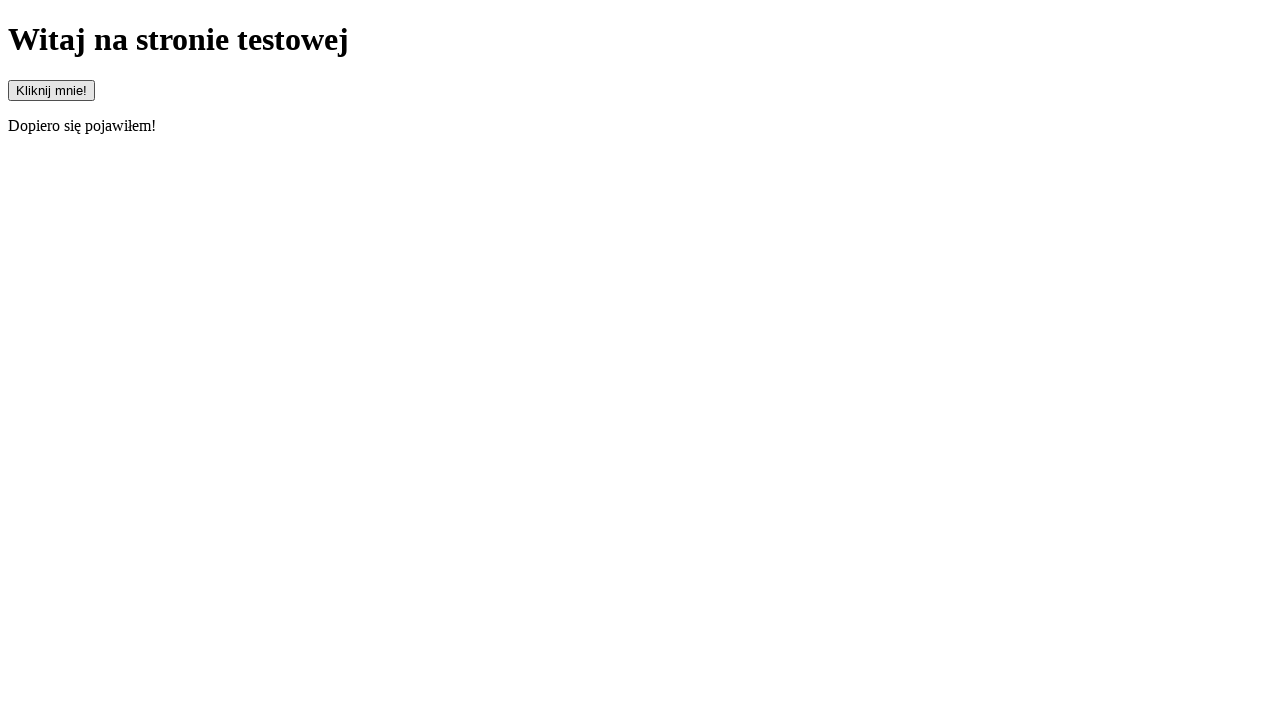

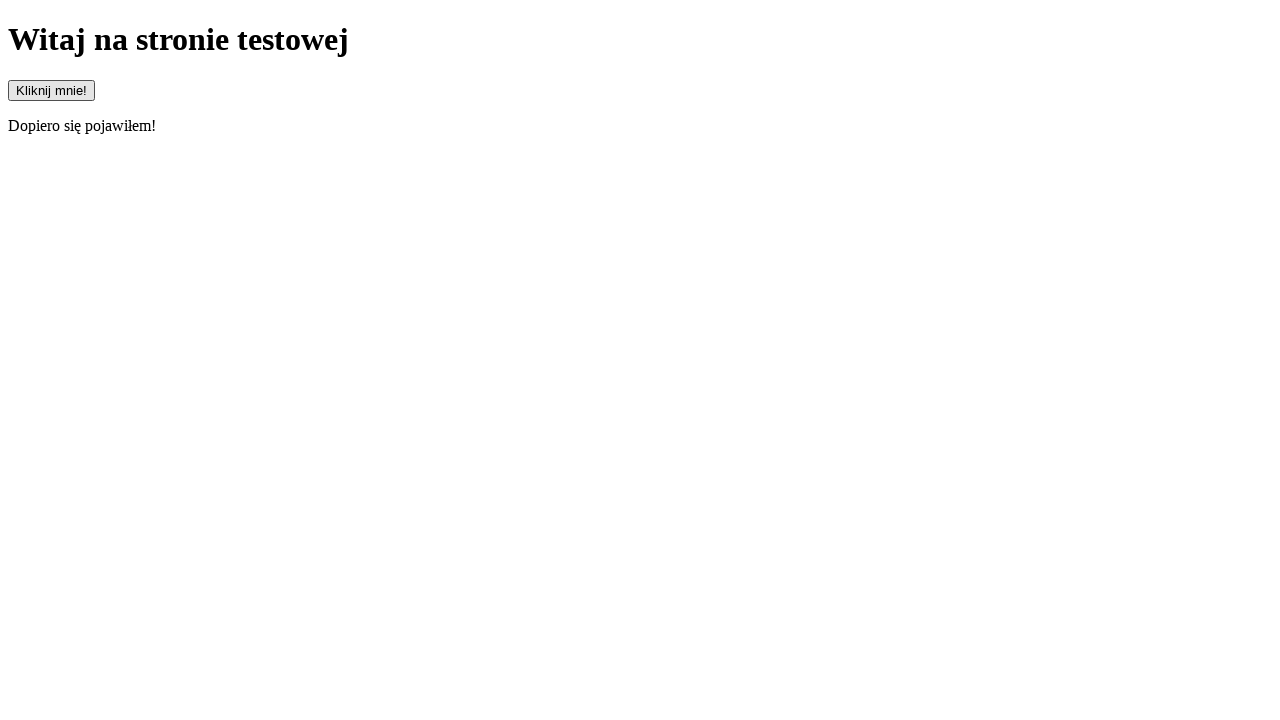